Navigates to GreensTech selenium course page and scrolls to the RPA link element

Starting URL: http://greenstech.in/selenium-course-content.html

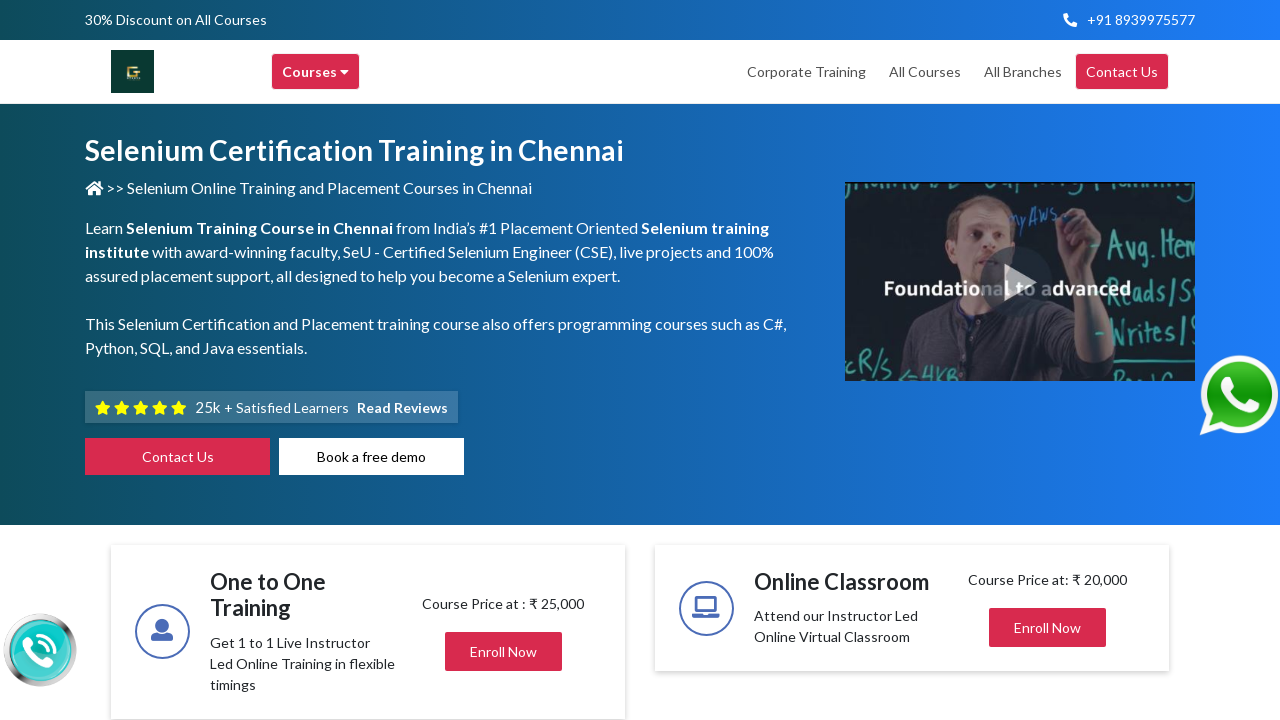

Navigated to GreensTech selenium course content page
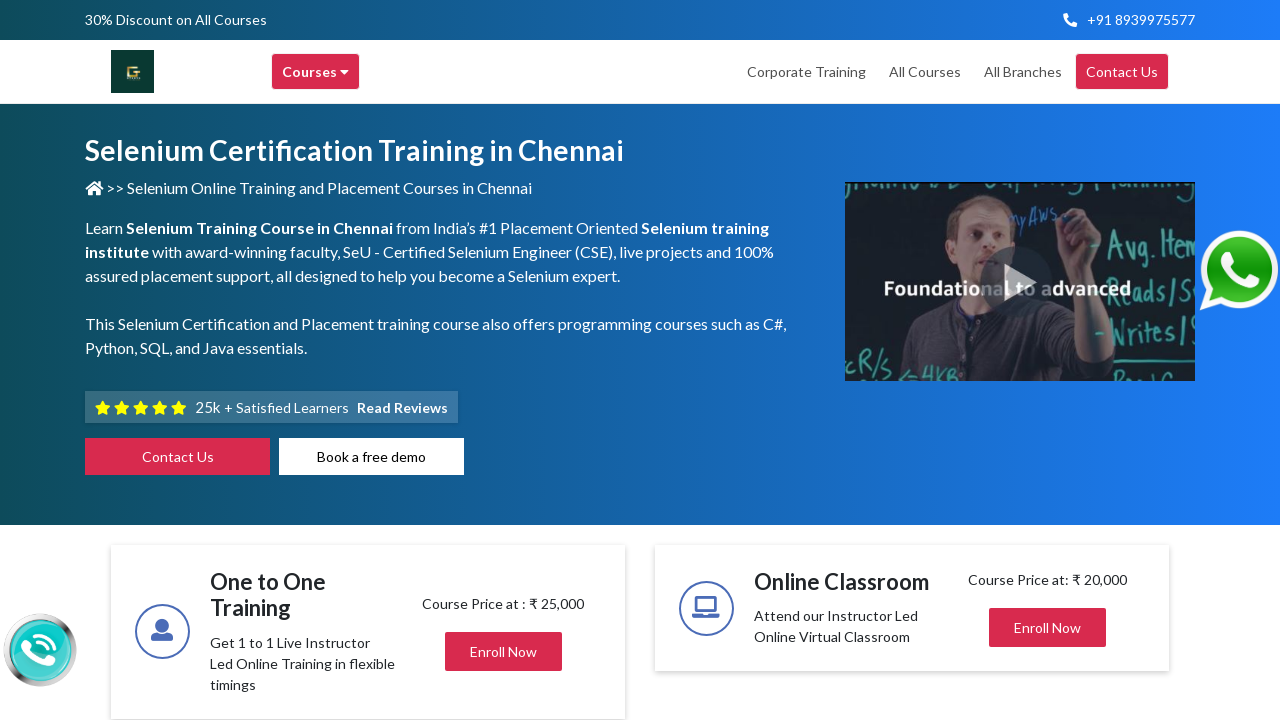

Located RPA link element
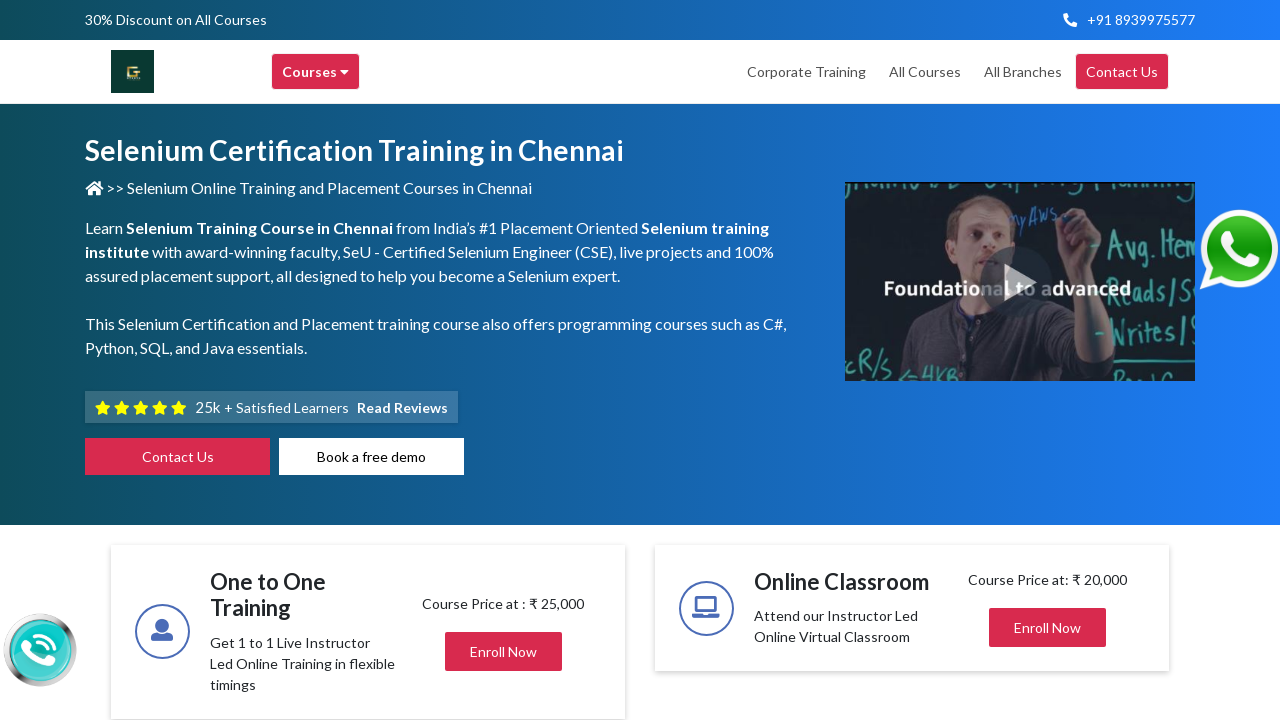

Scrolled to RPA link element
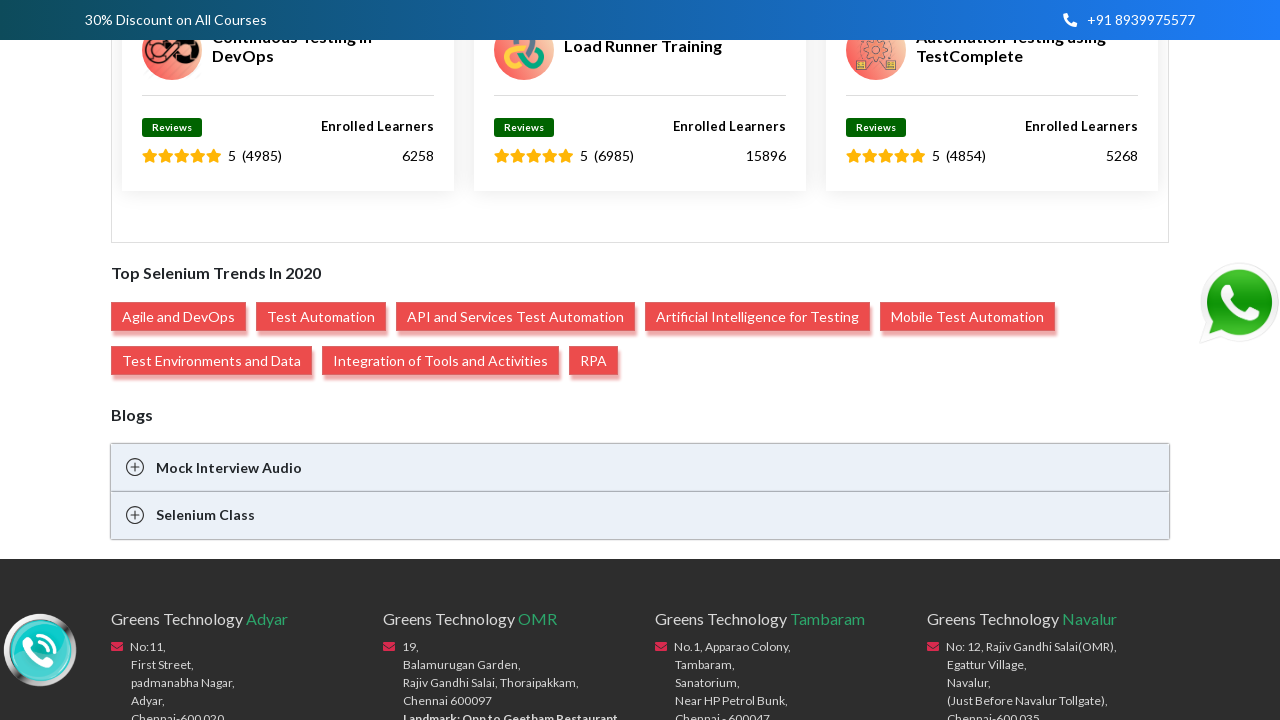

Waited for scroll animation to complete
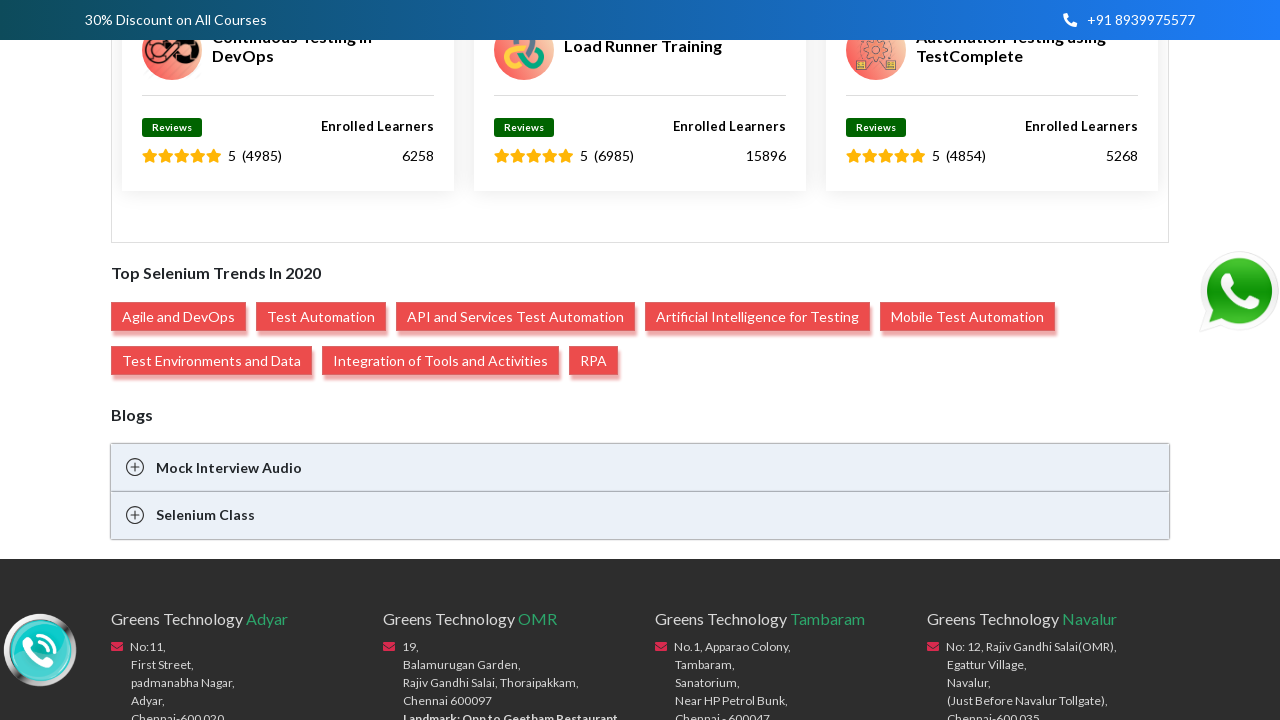

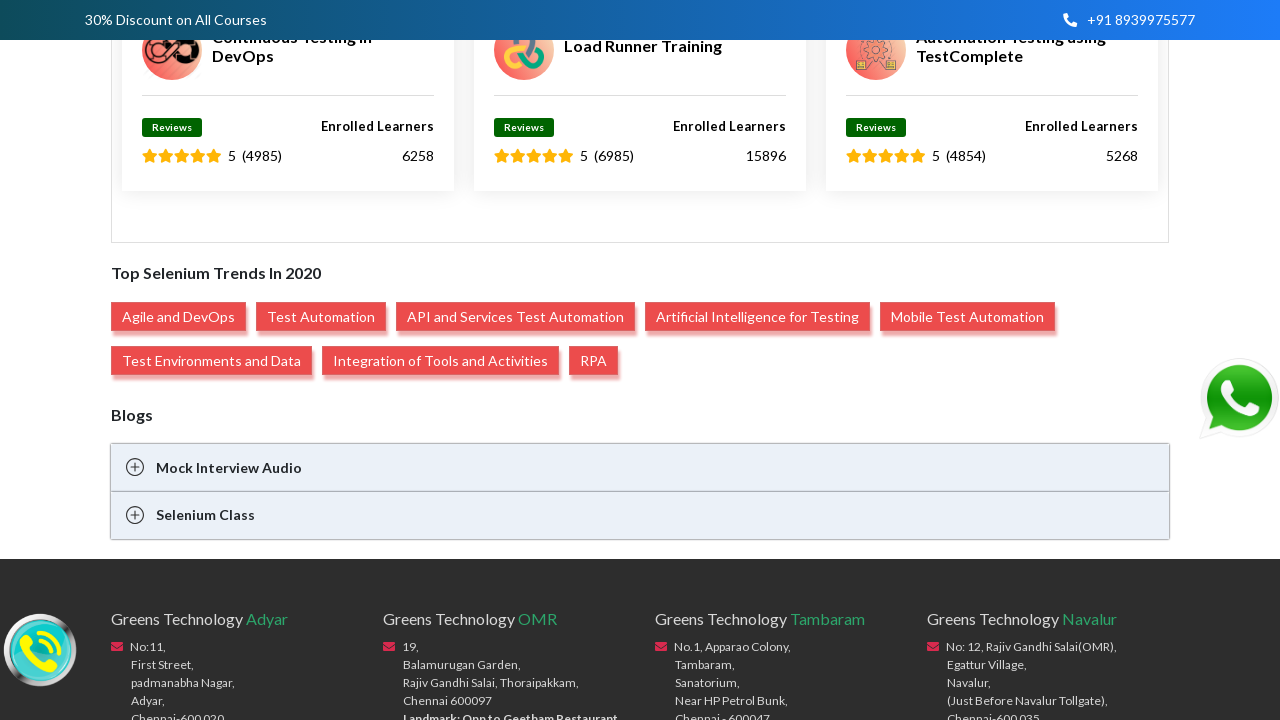